Moves a slider element to the 50% position using drag and drop actions

Starting URL: http://demo.automationtesting.in/Slider.html

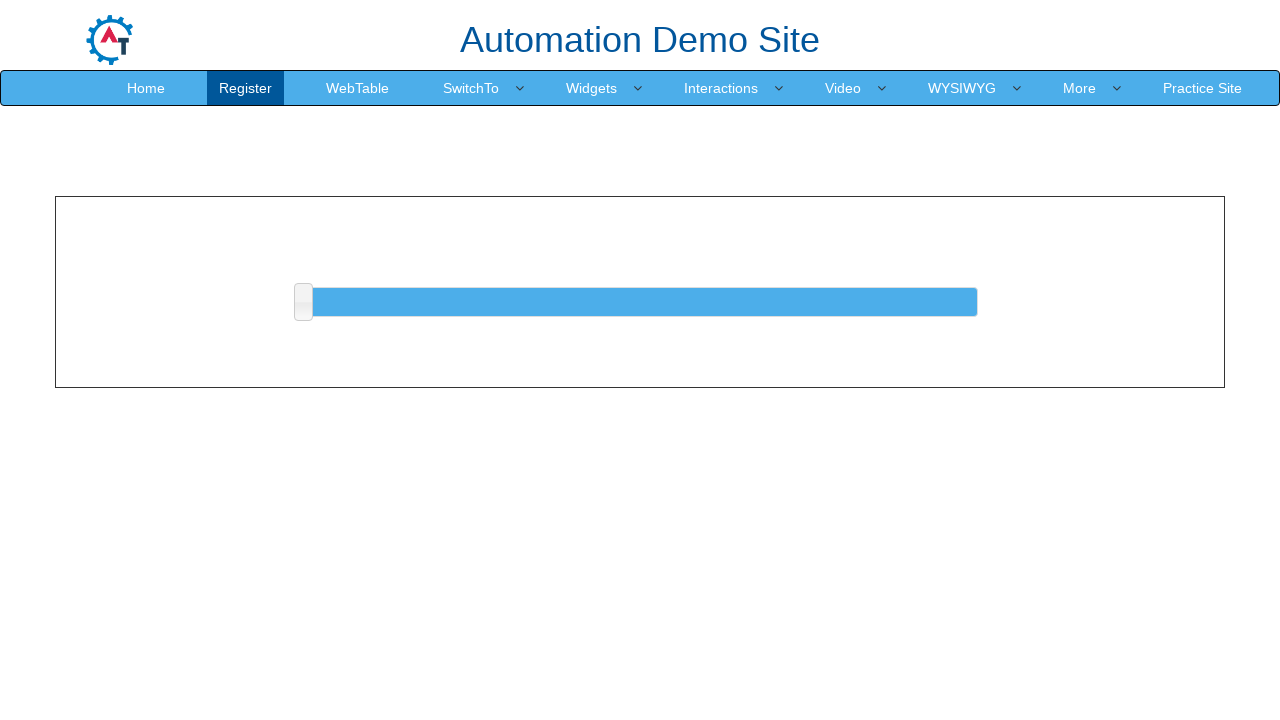

Located slider element
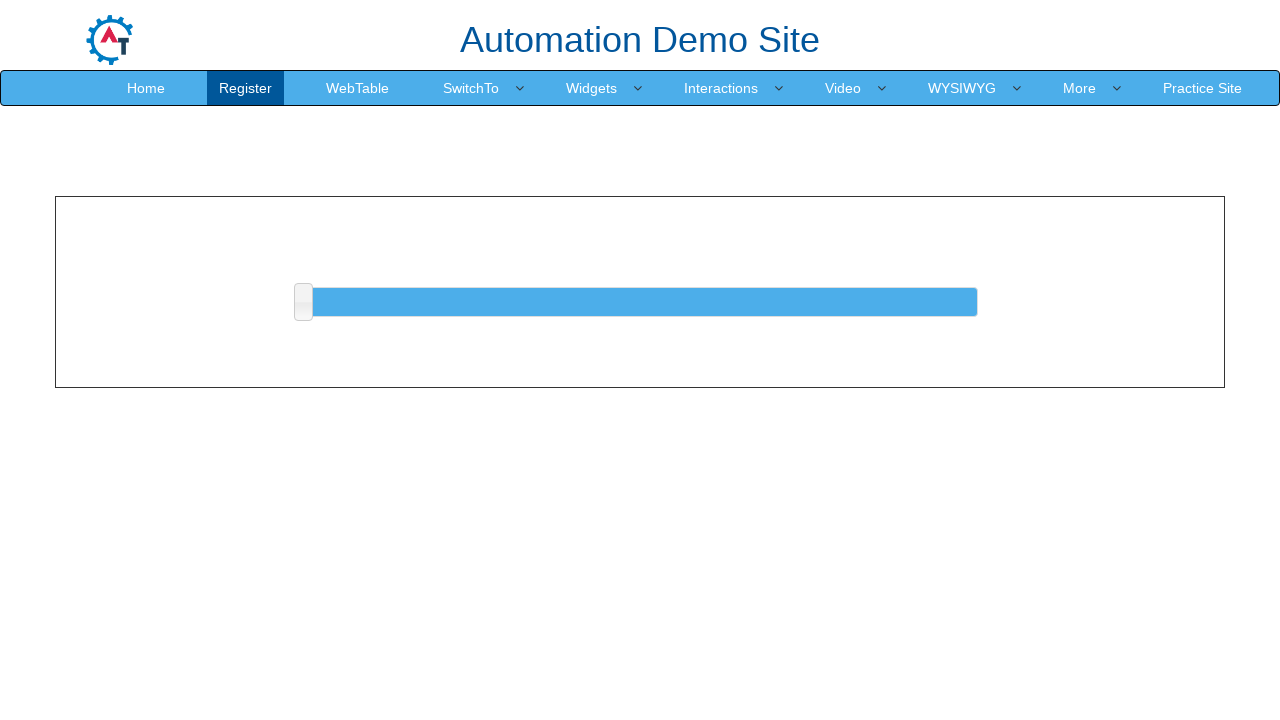

Located slider area container
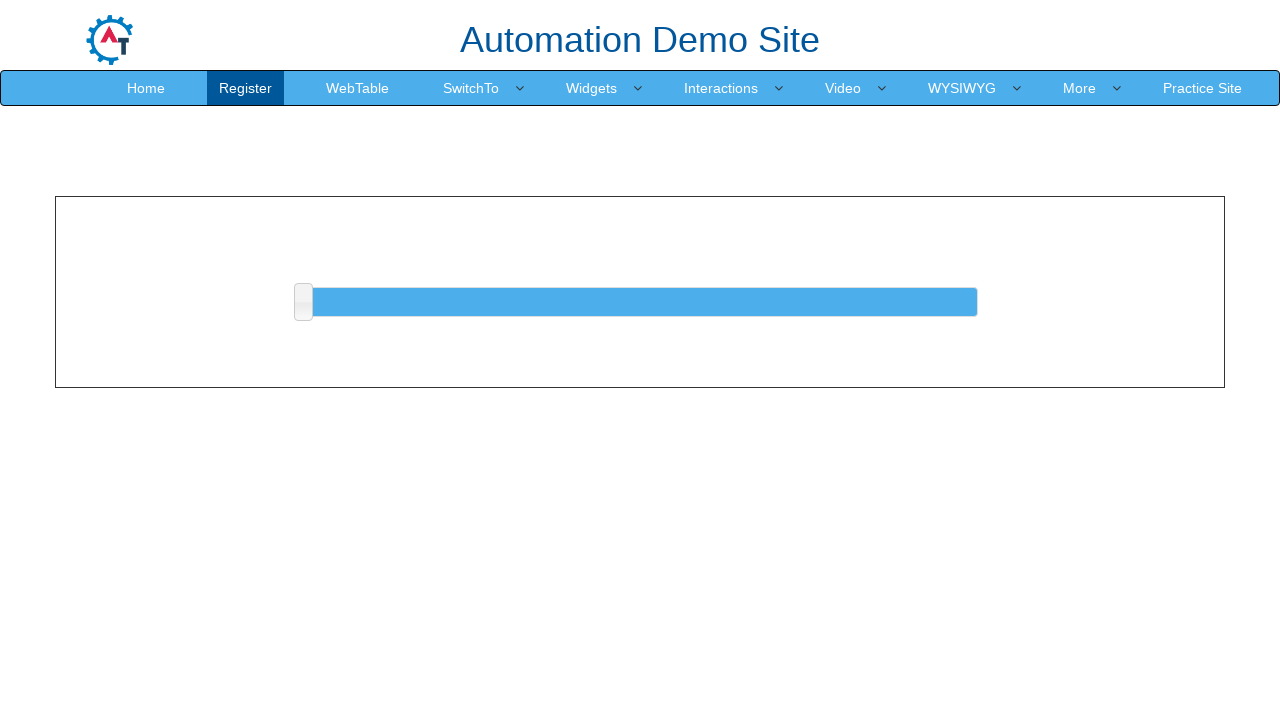

Retrieved slider area bounding box dimensions
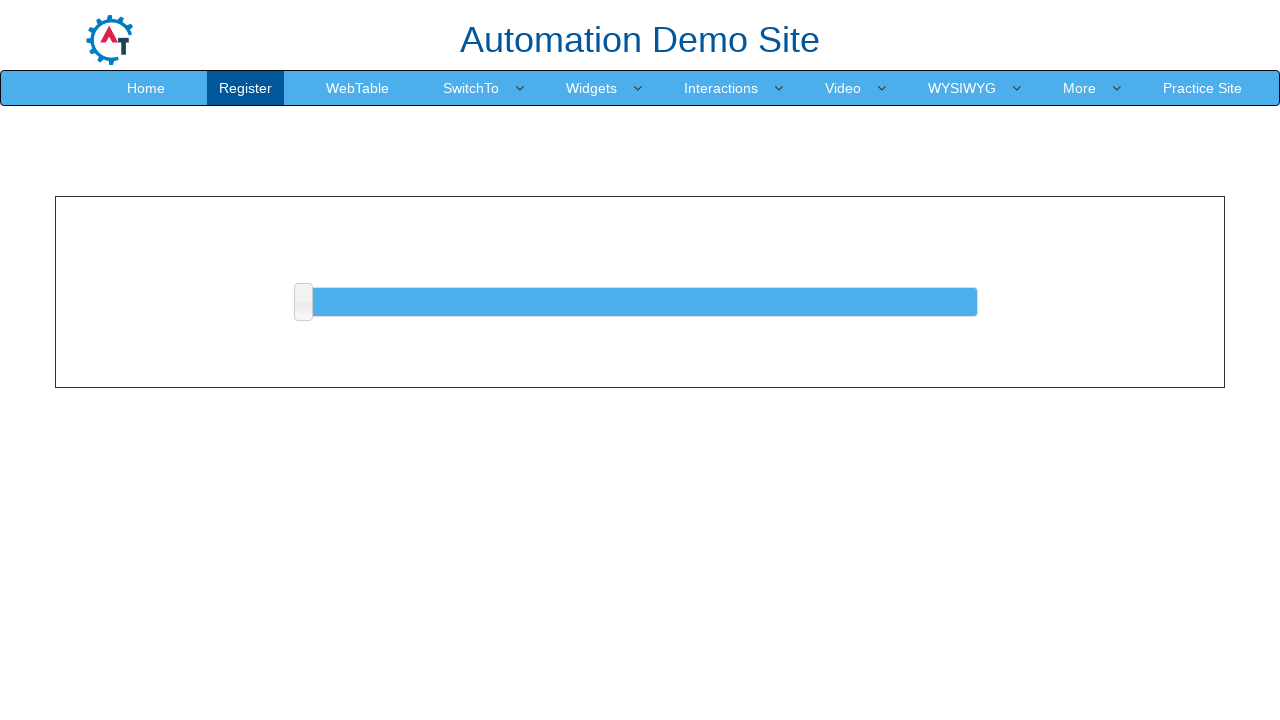

Calculated target X position at 50% of slider width
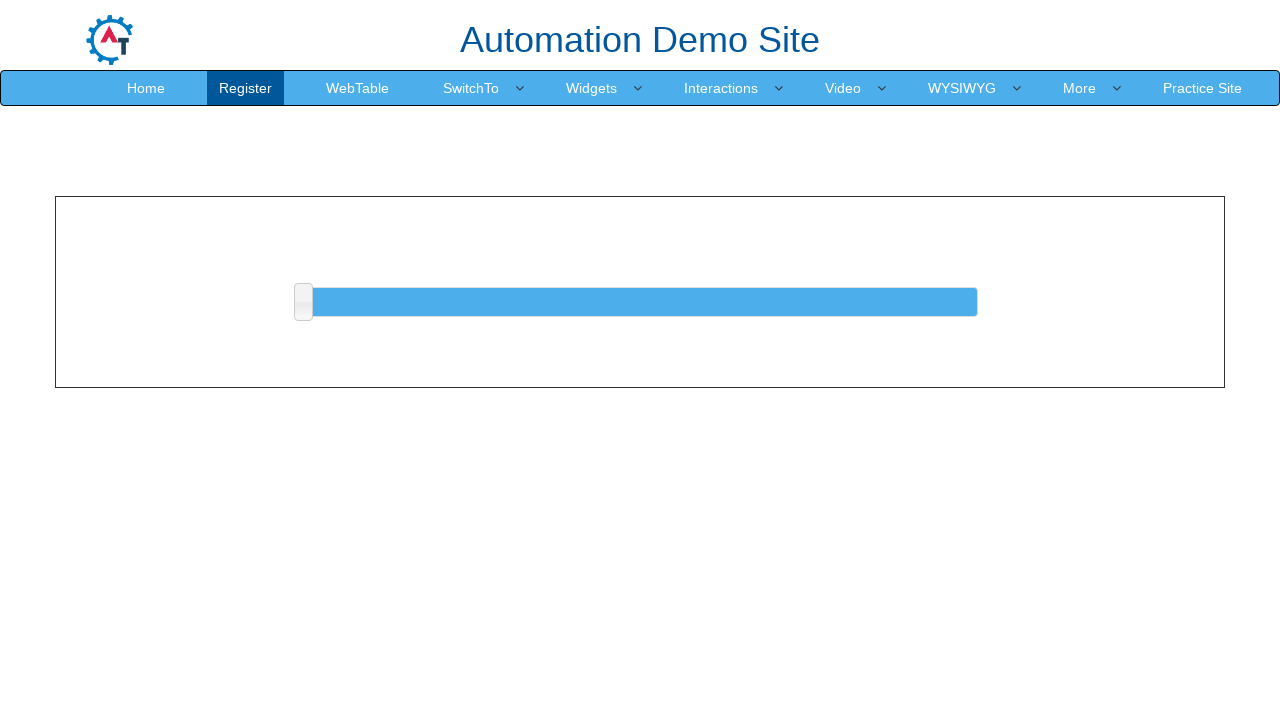

Dragged slider to 50% position using drag and drop at (641, 303)
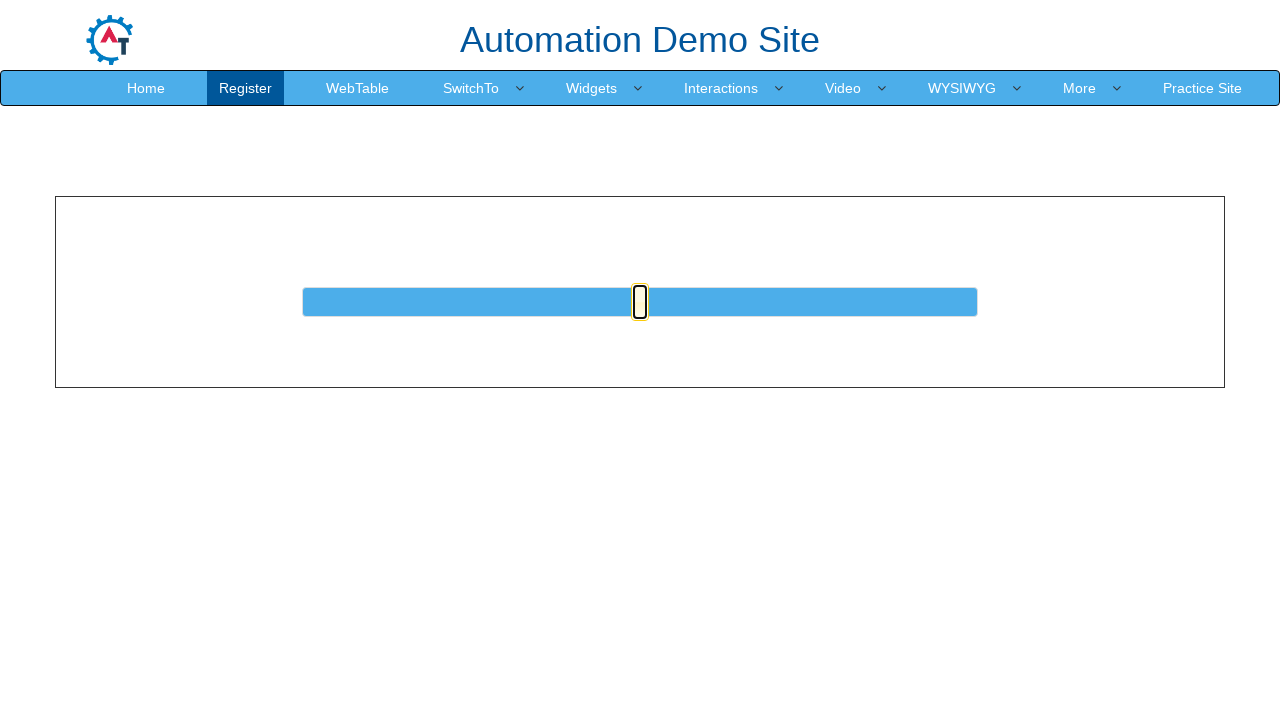

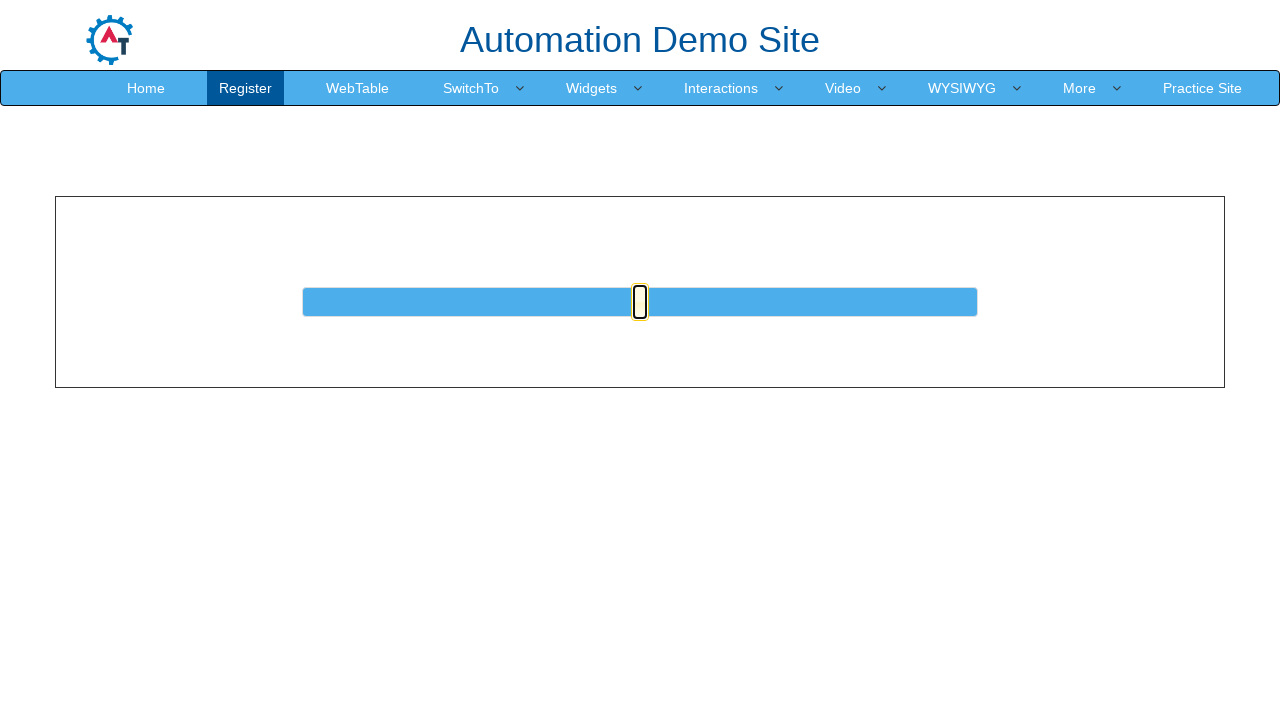